Navigates to the Fill Out Forms page by clicking the partial link text

Starting URL: https://ultimateqa.com/automation/

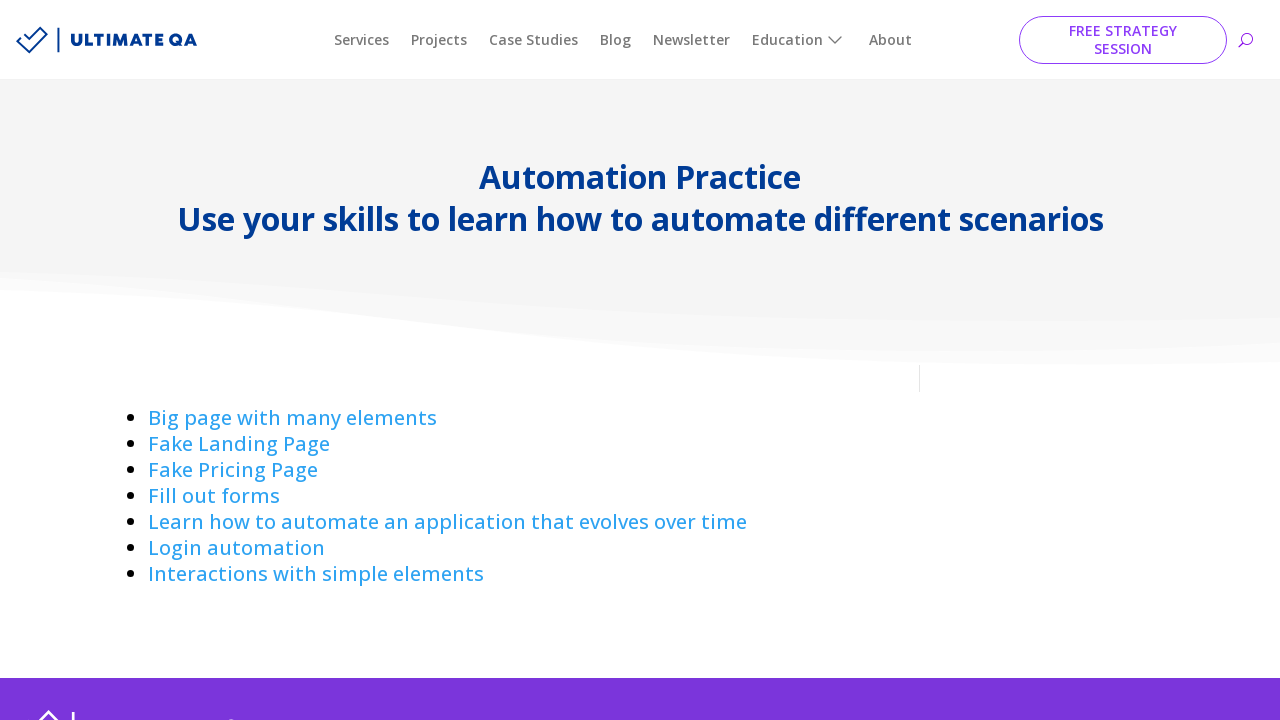

Clicked on 'Fill out' link to navigate to forms page at (214, 496) on a:has-text('Fill out ')
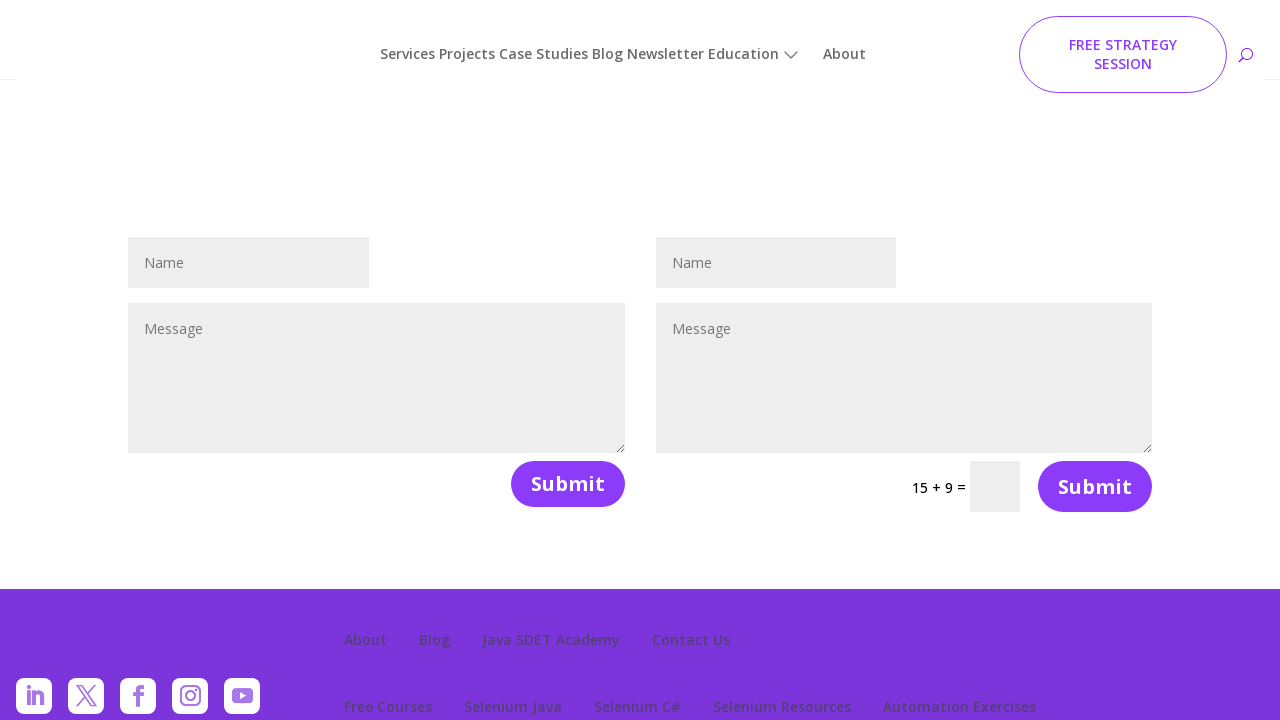

Successfully navigated to Fill Out Forms page at https://ultimateqa.com/filling-out-forms/
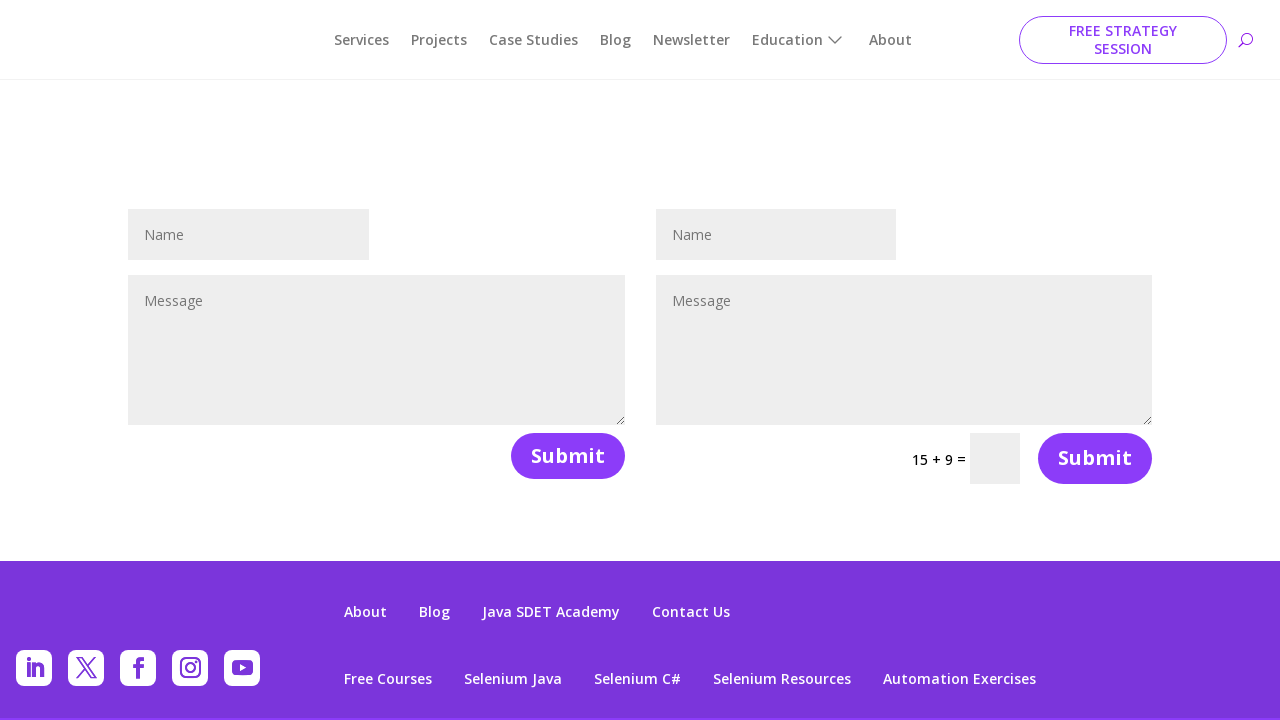

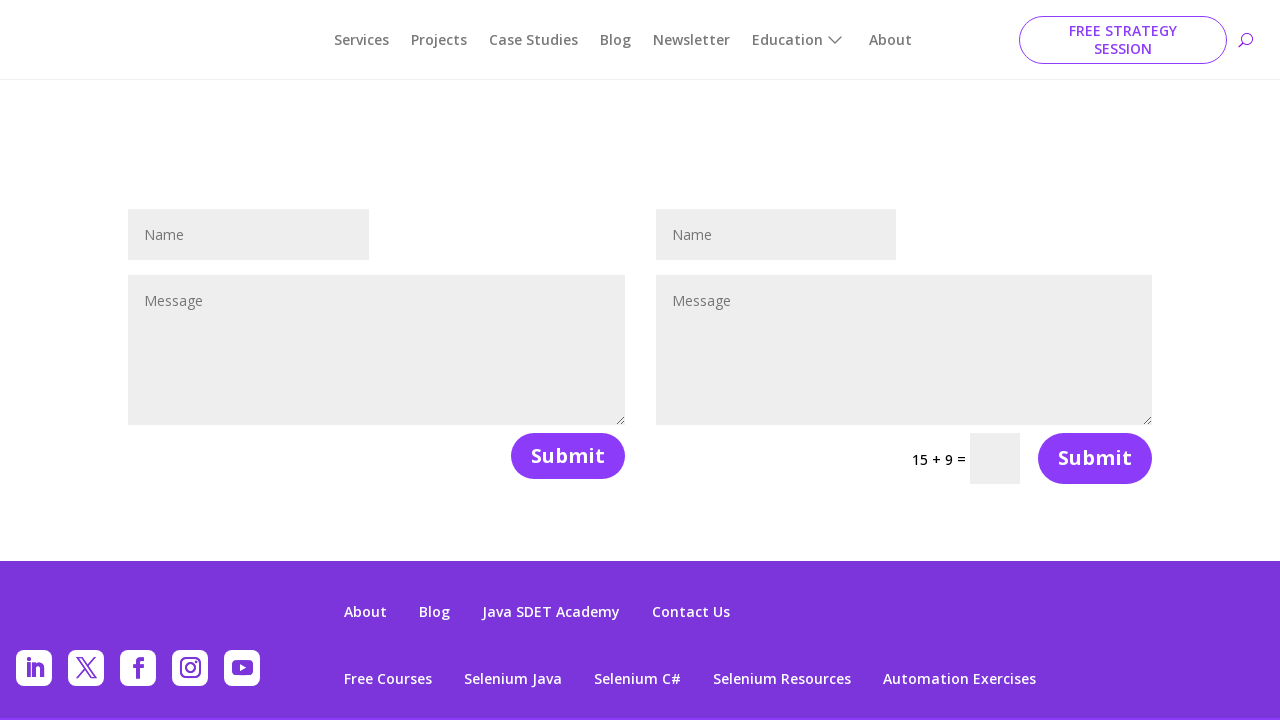